Tests opening multiple browser tabs by clicking footer links, then iterates through all open pages to find one with "google" in the title and brings it to front.

Starting URL: https://demo.automationtesting.in/Windows.html

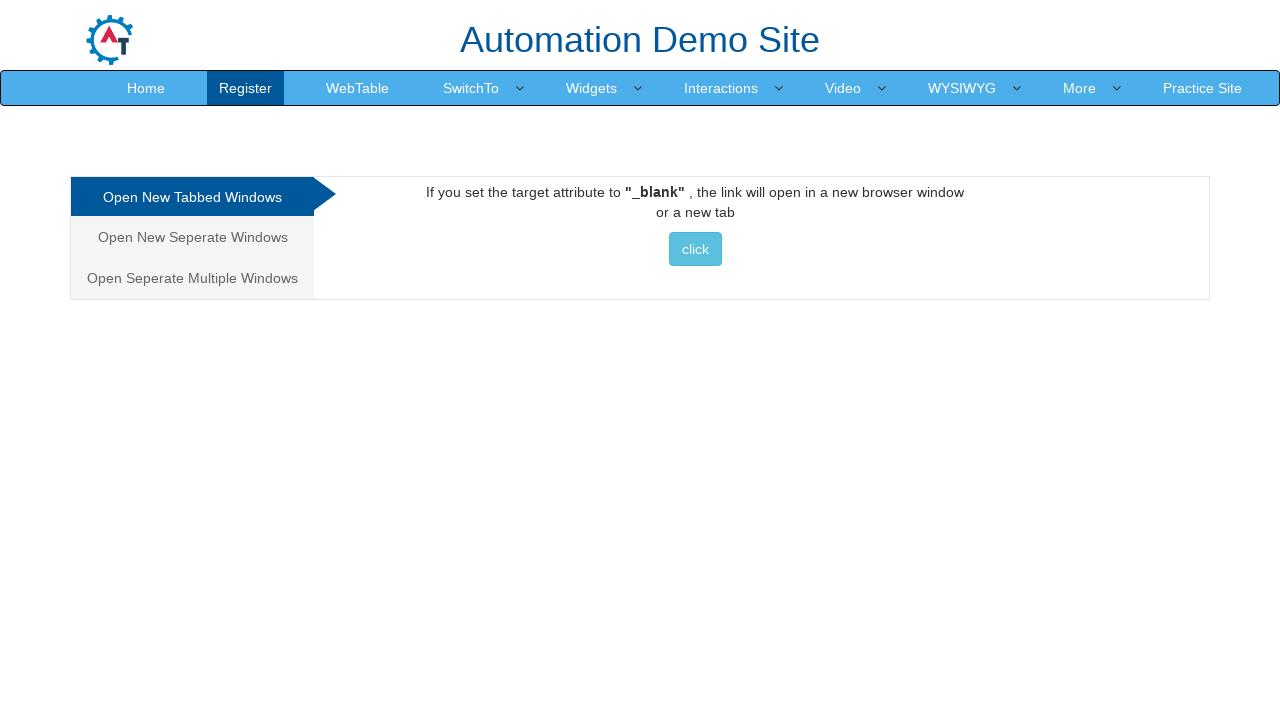

Located all footer links with class 'link'
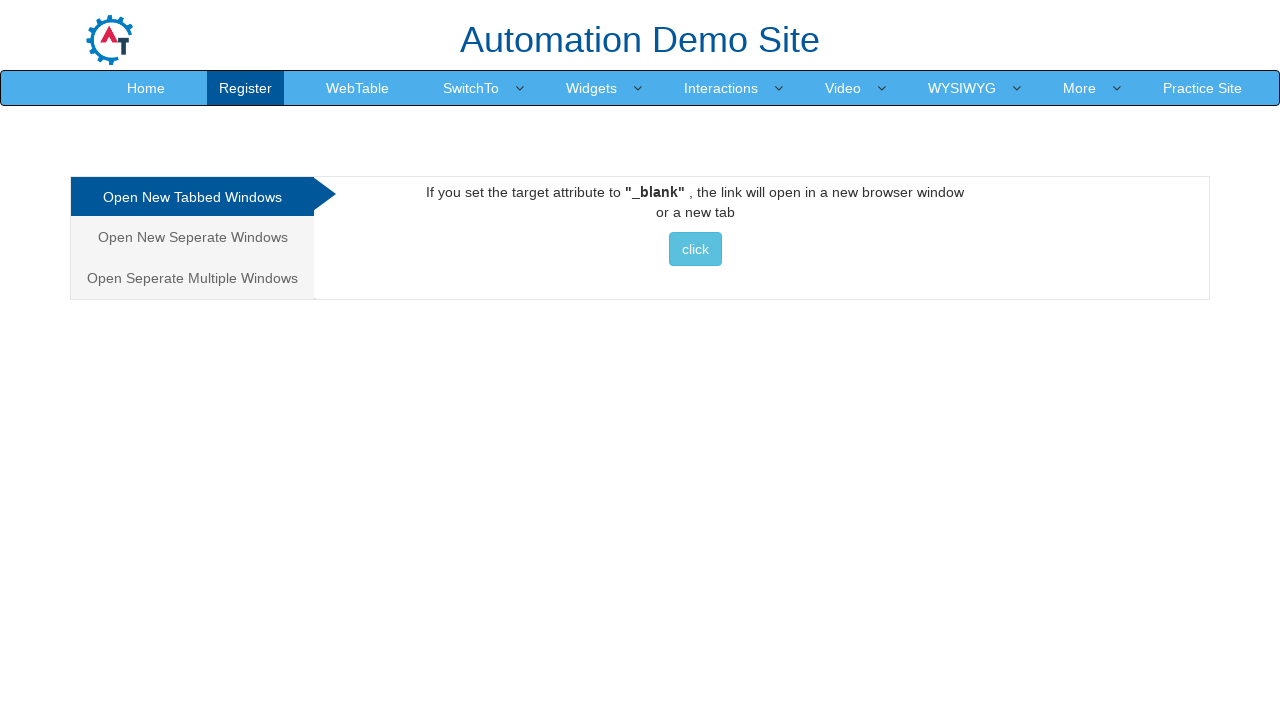

Found 5 footer links to click
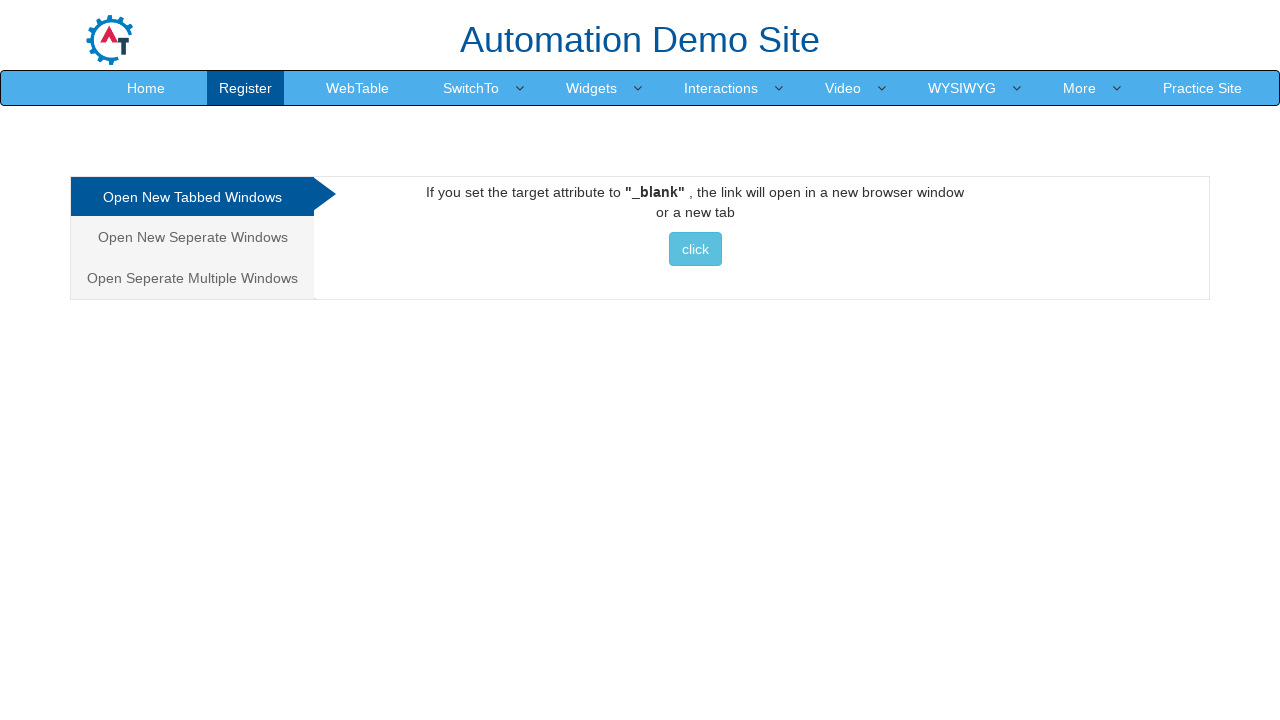

Clicked footer link 1 of 5 at (705, 685) on xpath=//footer[@id='footer']/div/div/div/a[contains(@class,'link ')] >> nth=0
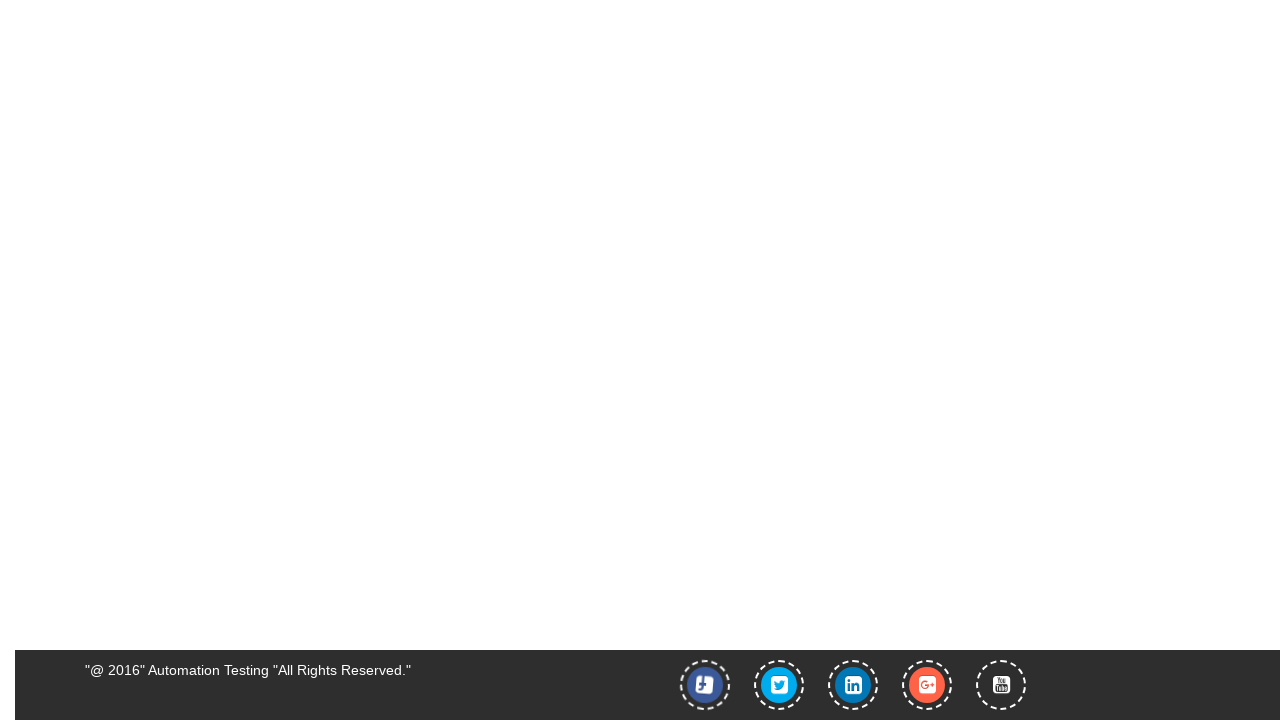

Clicked footer link 2 of 5 at (779, 685) on xpath=//footer[@id='footer']/div/div/div/a[contains(@class,'link ')] >> nth=1
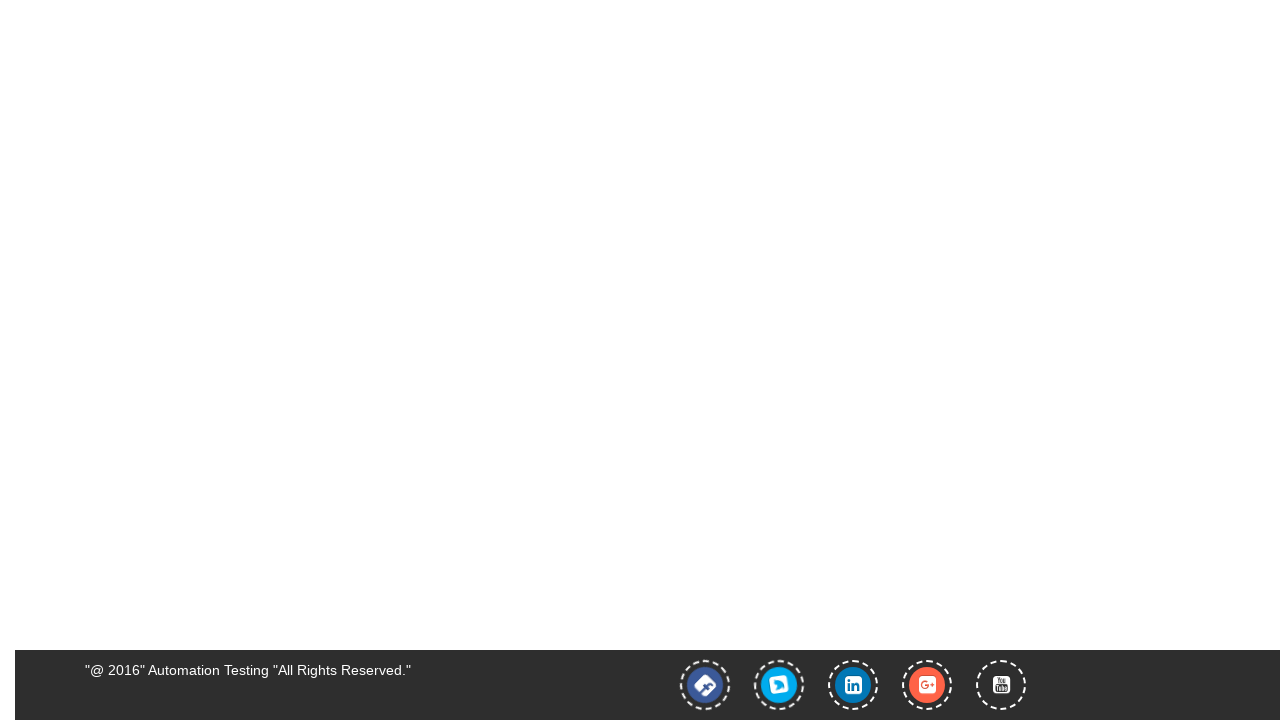

Clicked footer link 3 of 5 at (853, 685) on xpath=//footer[@id='footer']/div/div/div/a[contains(@class,'link ')] >> nth=2
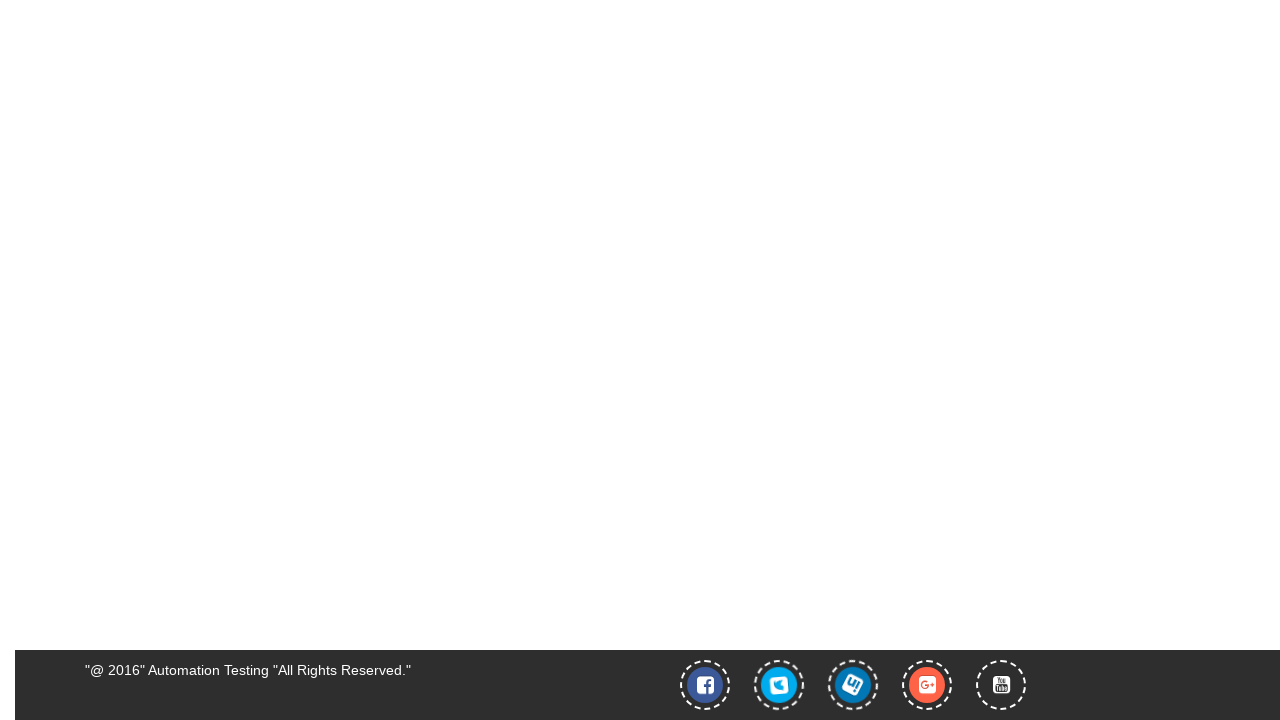

Clicked footer link 4 of 5 at (927, 685) on xpath=//footer[@id='footer']/div/div/div/a[contains(@class,'link ')] >> nth=3
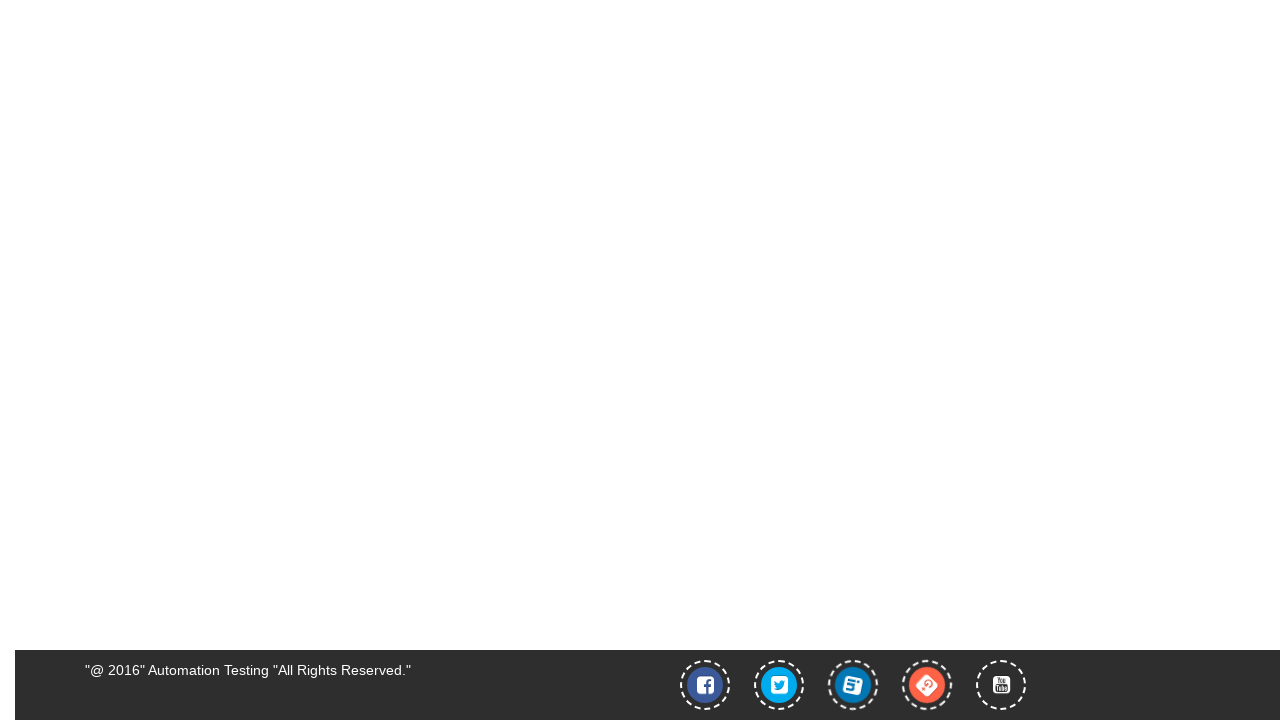

Clicked footer link 5 of 5 at (1001, 685) on xpath=//footer[@id='footer']/div/div/div/a[contains(@class,'link ')] >> nth=4
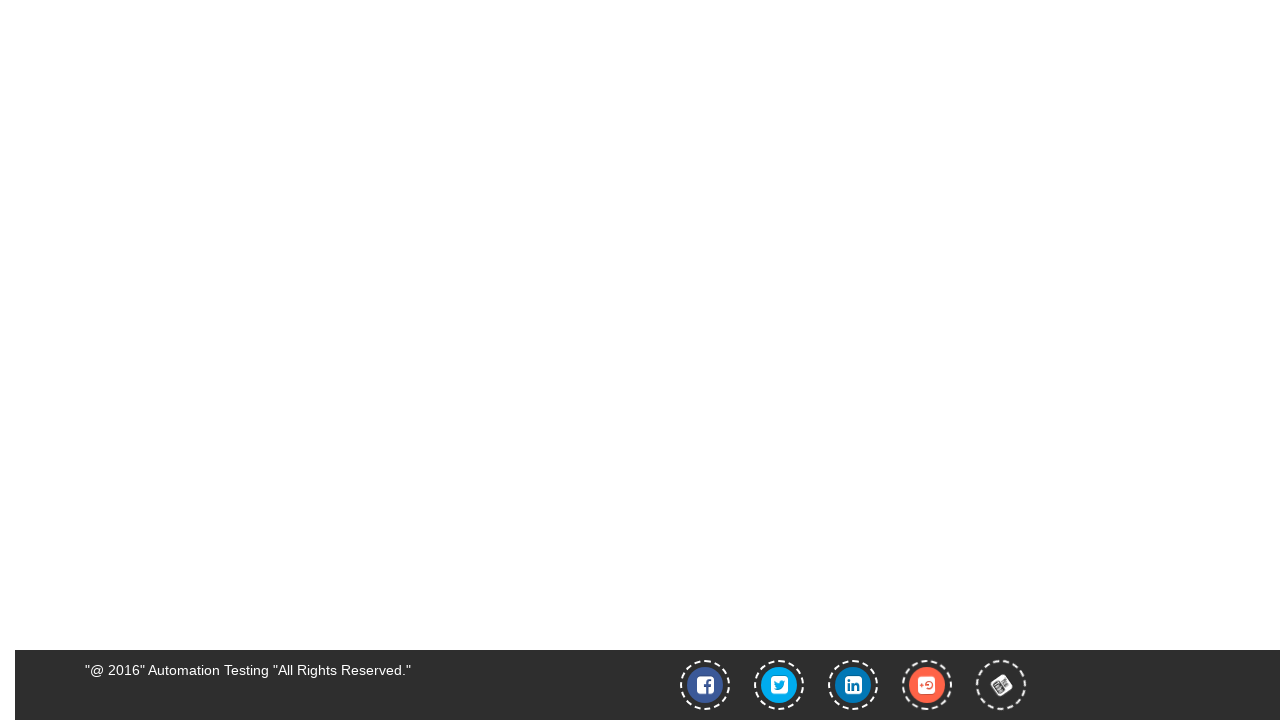

Waited 3000ms for all pages to load
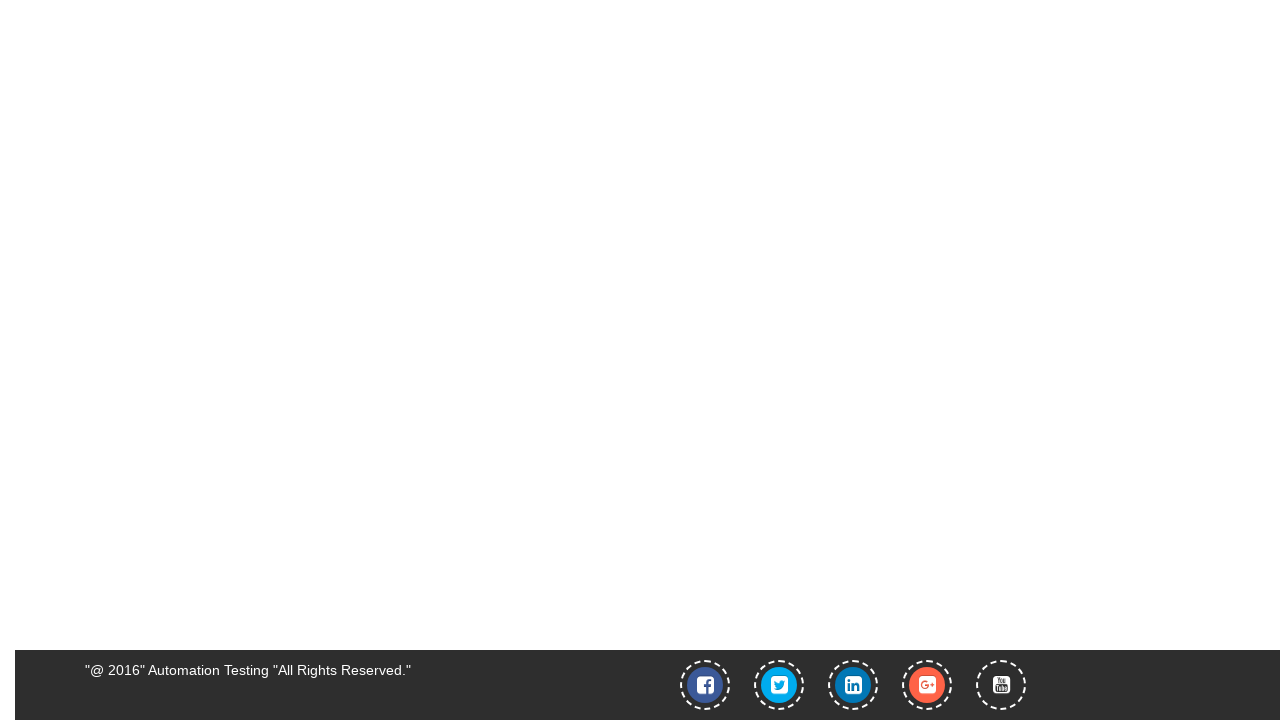

Retrieved all 6 pages from browser context
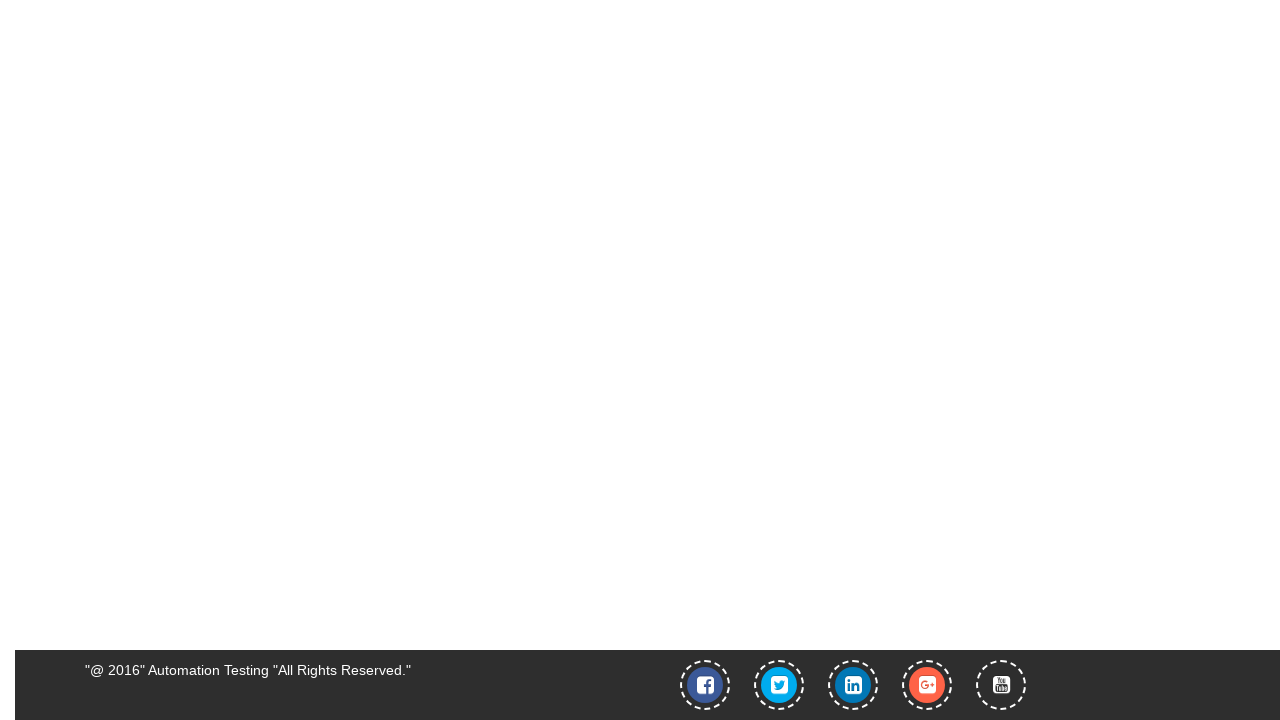

Brought original page back to front
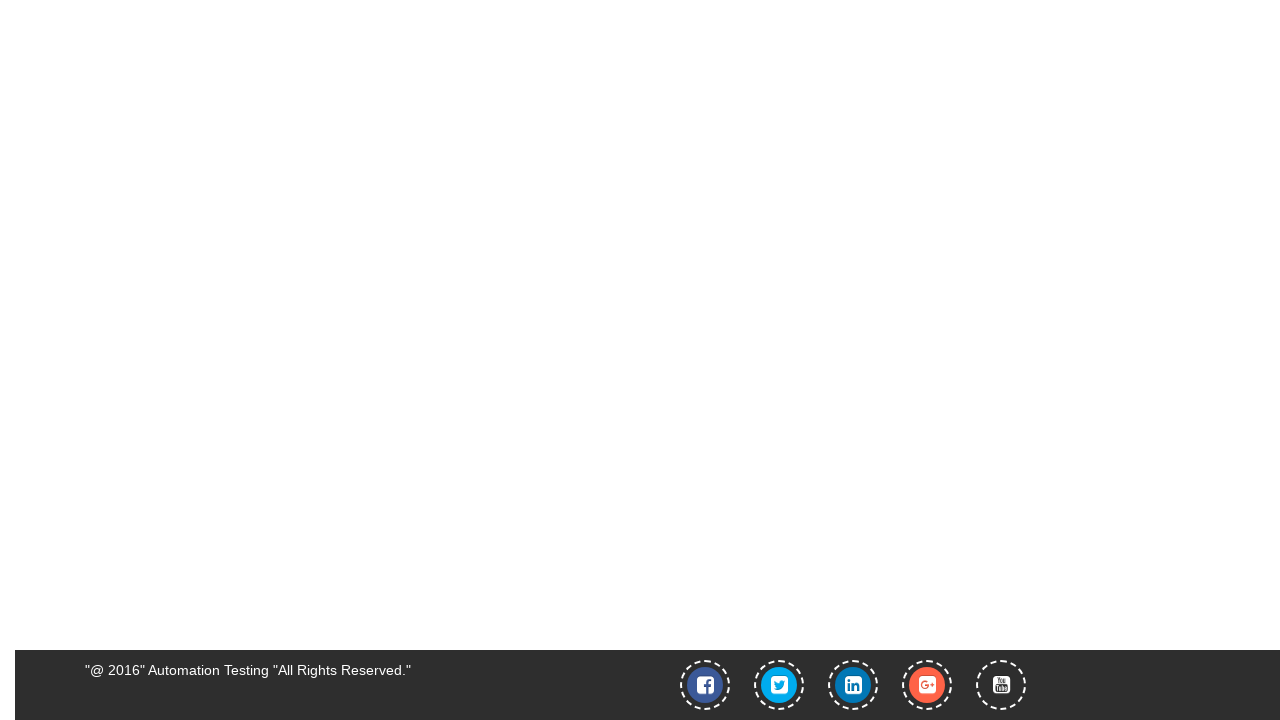

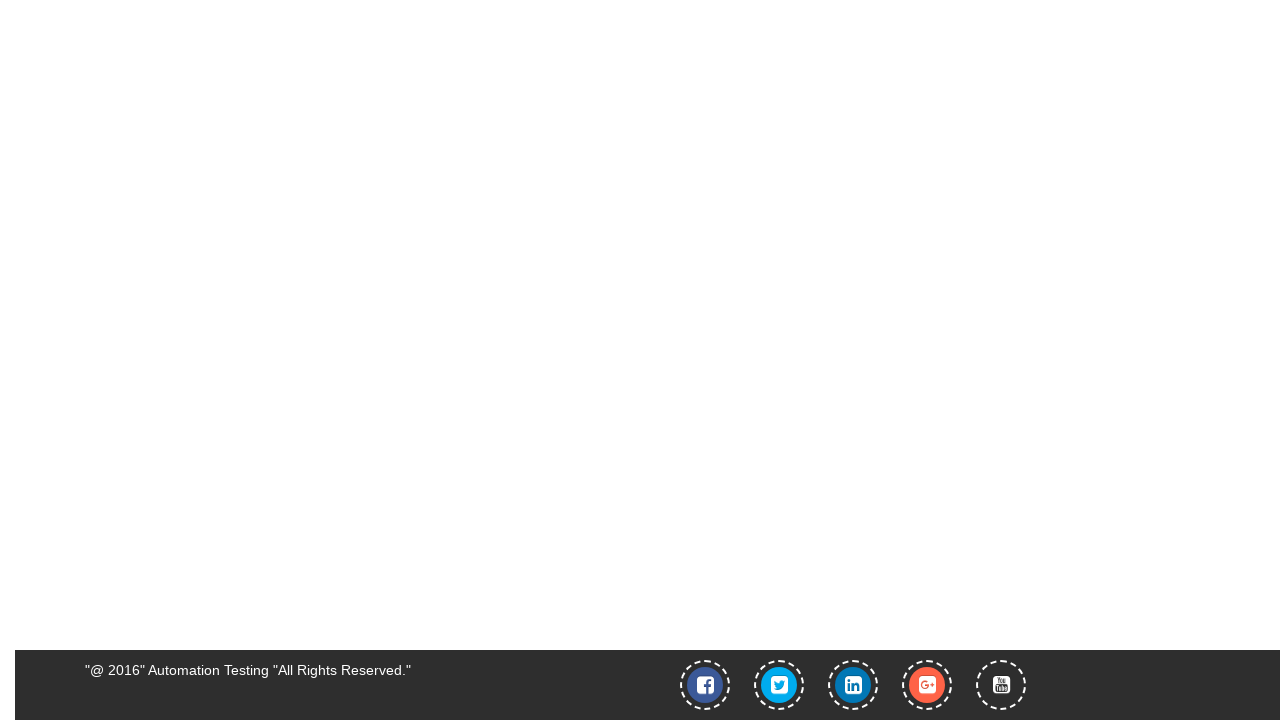